Tests sorting the Email column in ascending order by clicking the column header and verifying the text values are sorted alphabetically.

Starting URL: http://the-internet.herokuapp.com/tables

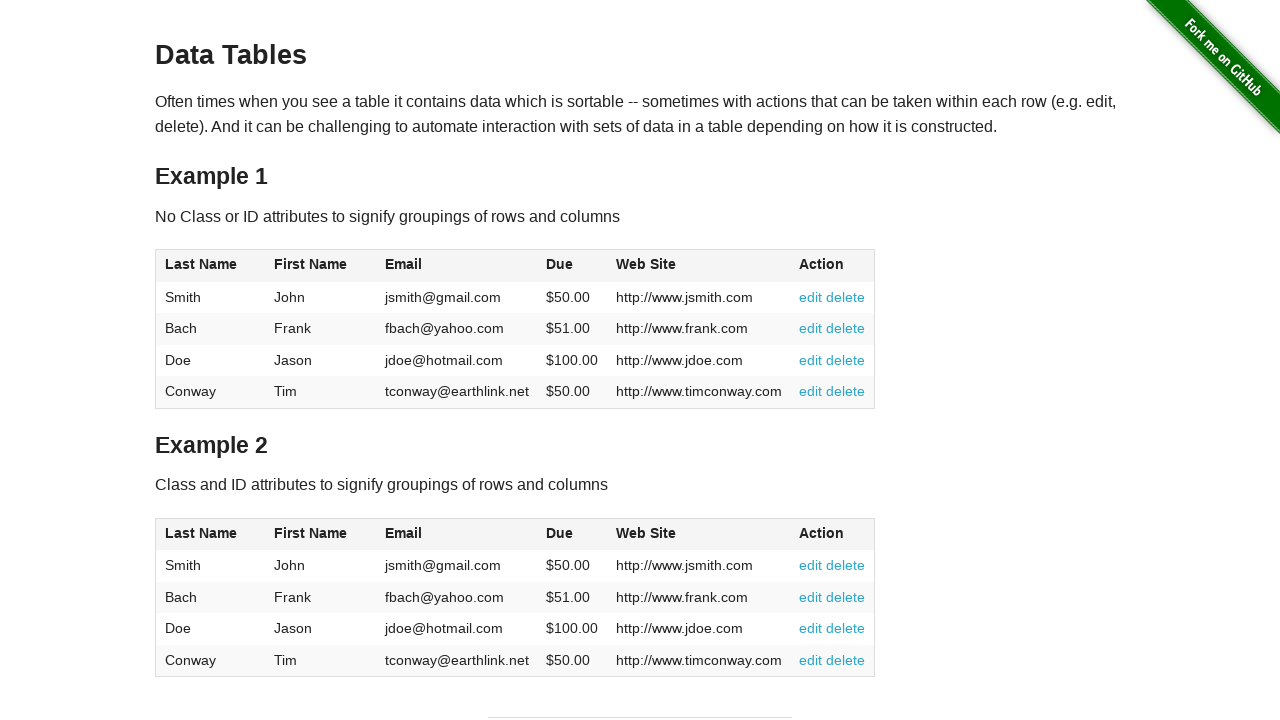

Waited for Email column header to load
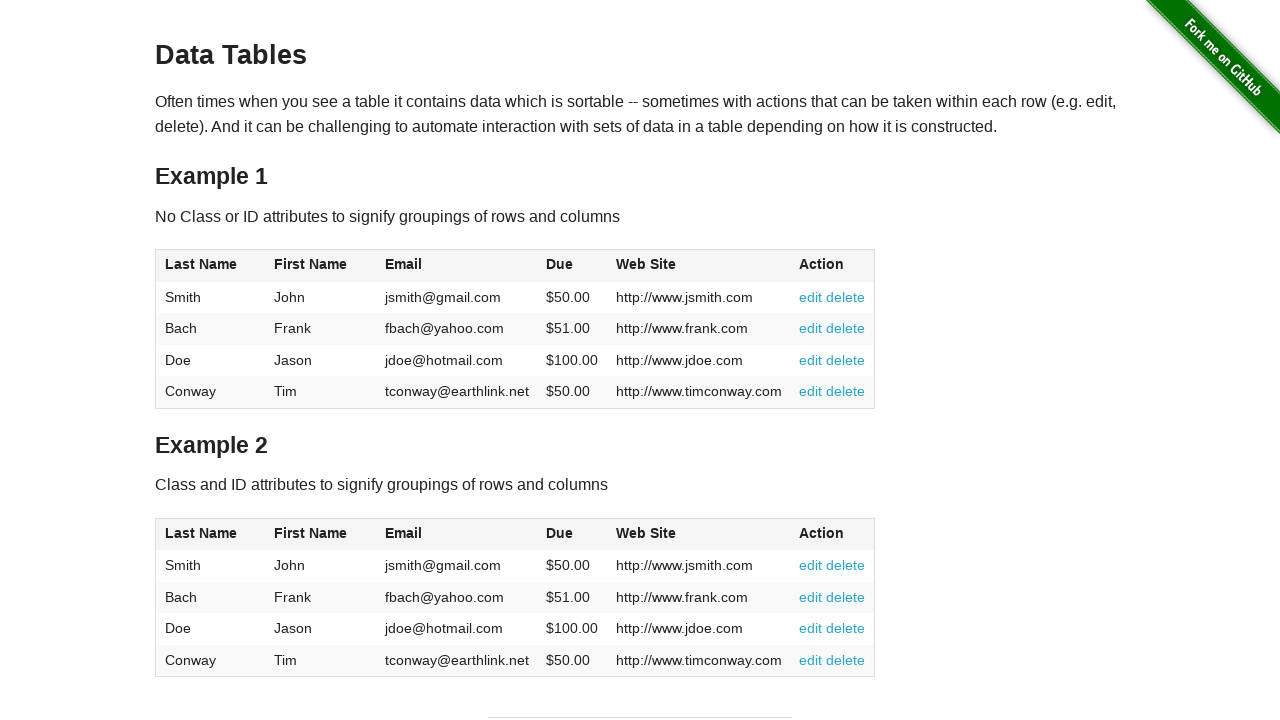

Clicked Email column header to sort in ascending order at (457, 266) on #table1 thead tr th:nth-of-type(3)
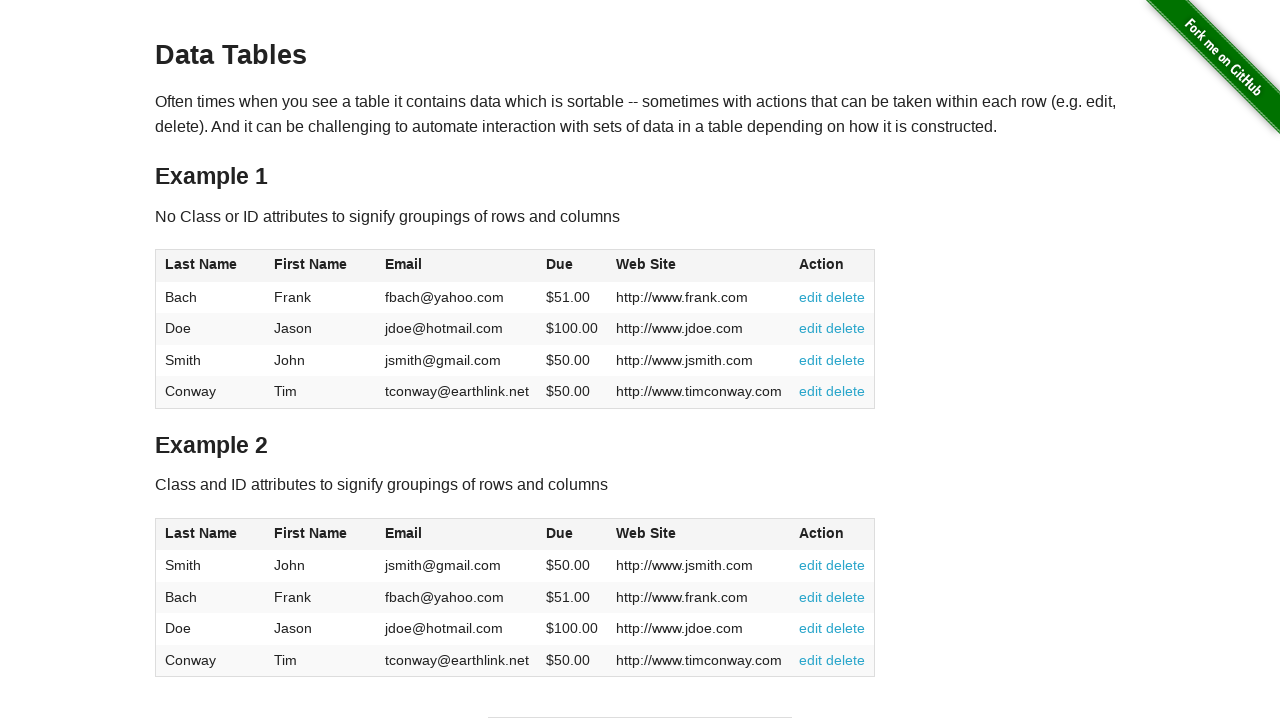

Table updated after sorting Email column
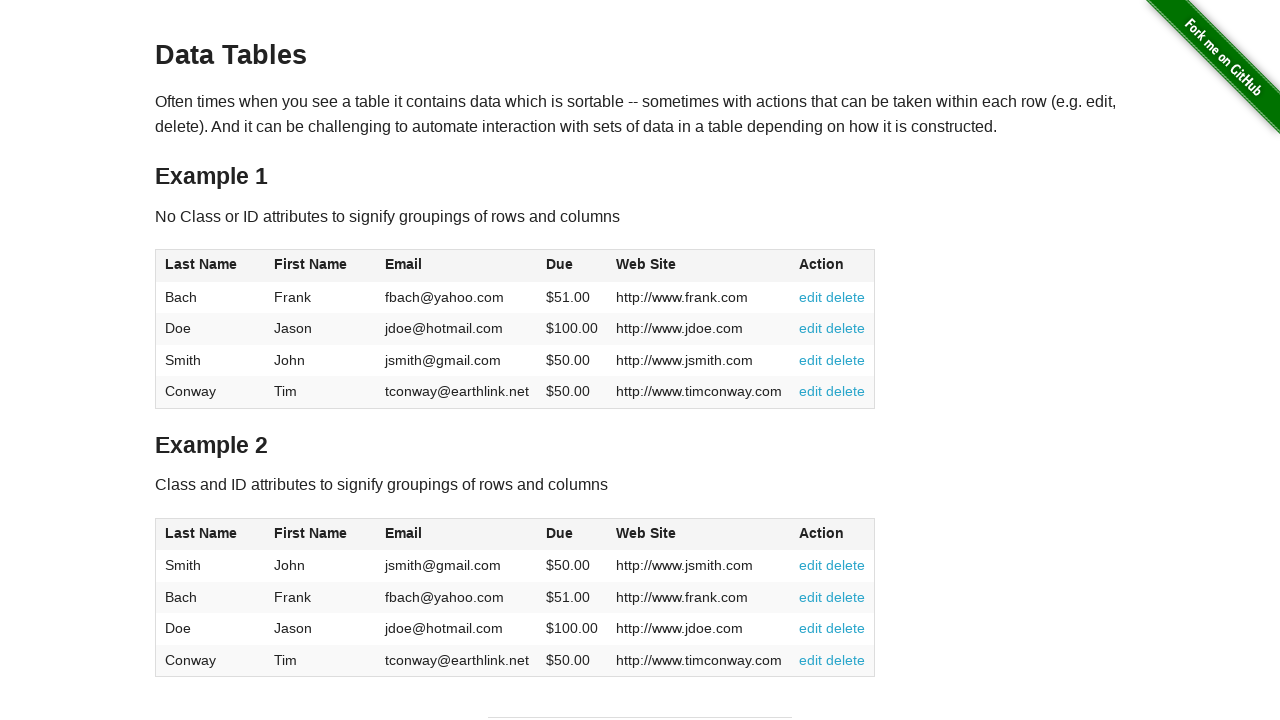

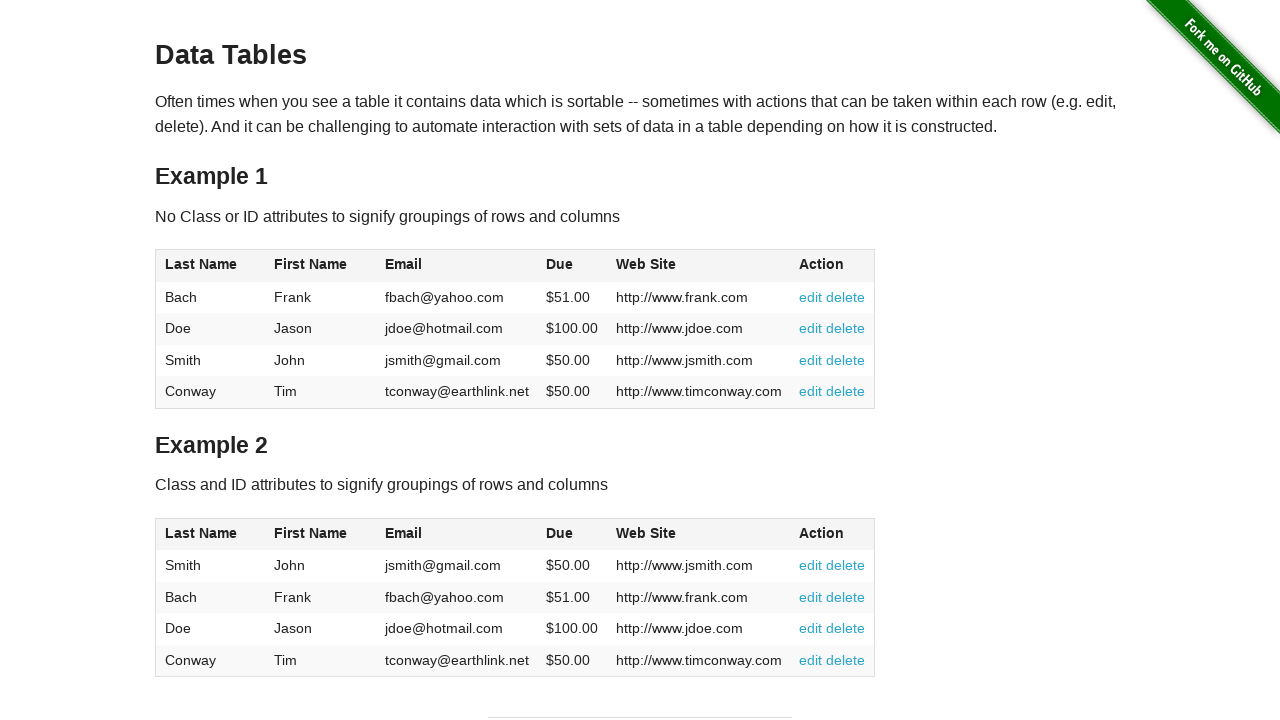